Tests multi-select dropdown functionality by selecting multiple options from a car dropdown, verifying the selections, and then deselecting all options

Starting URL: http://omayo.blogspot.com/

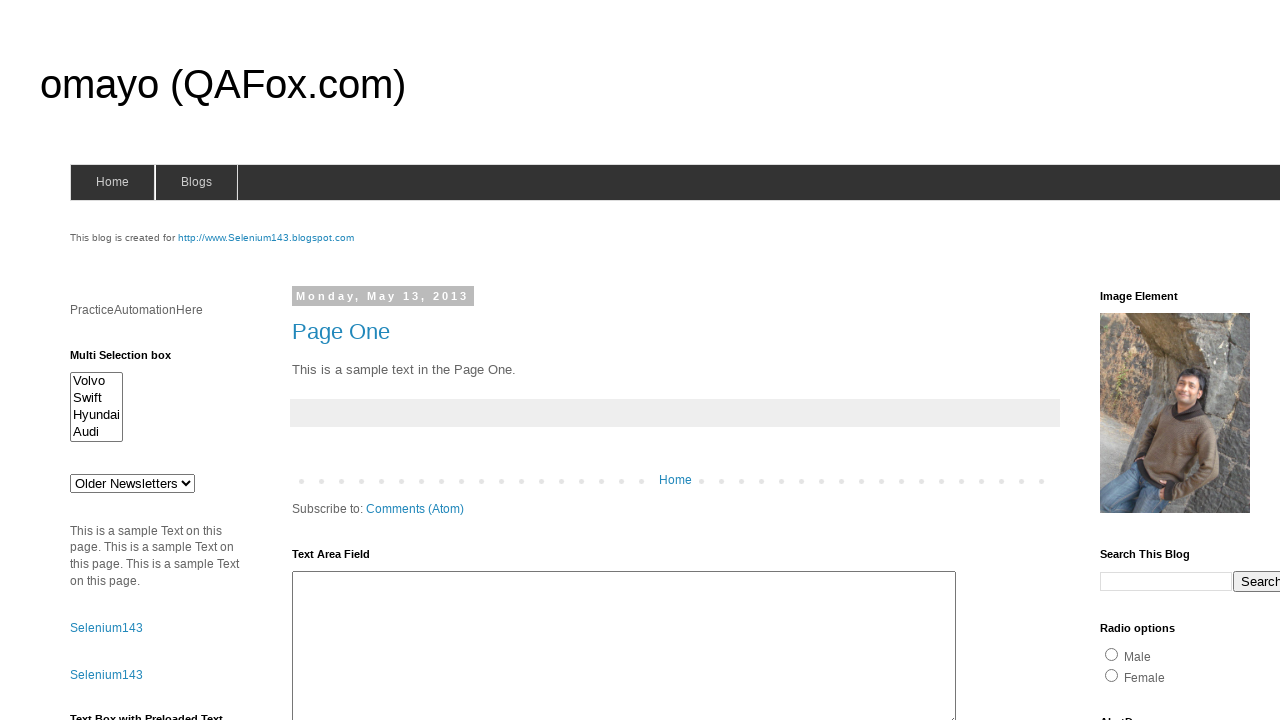

Multi-select dropdown #multiselect1 is visible and ready
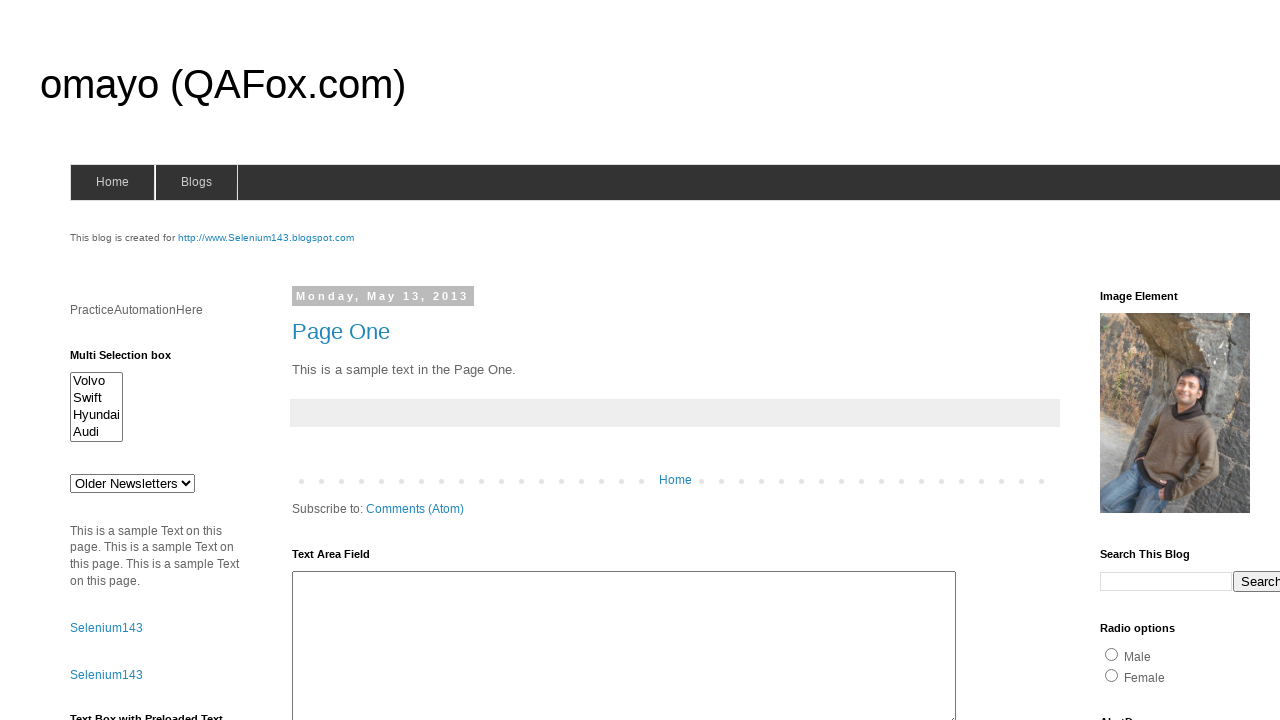

Located multi-select dropdown element
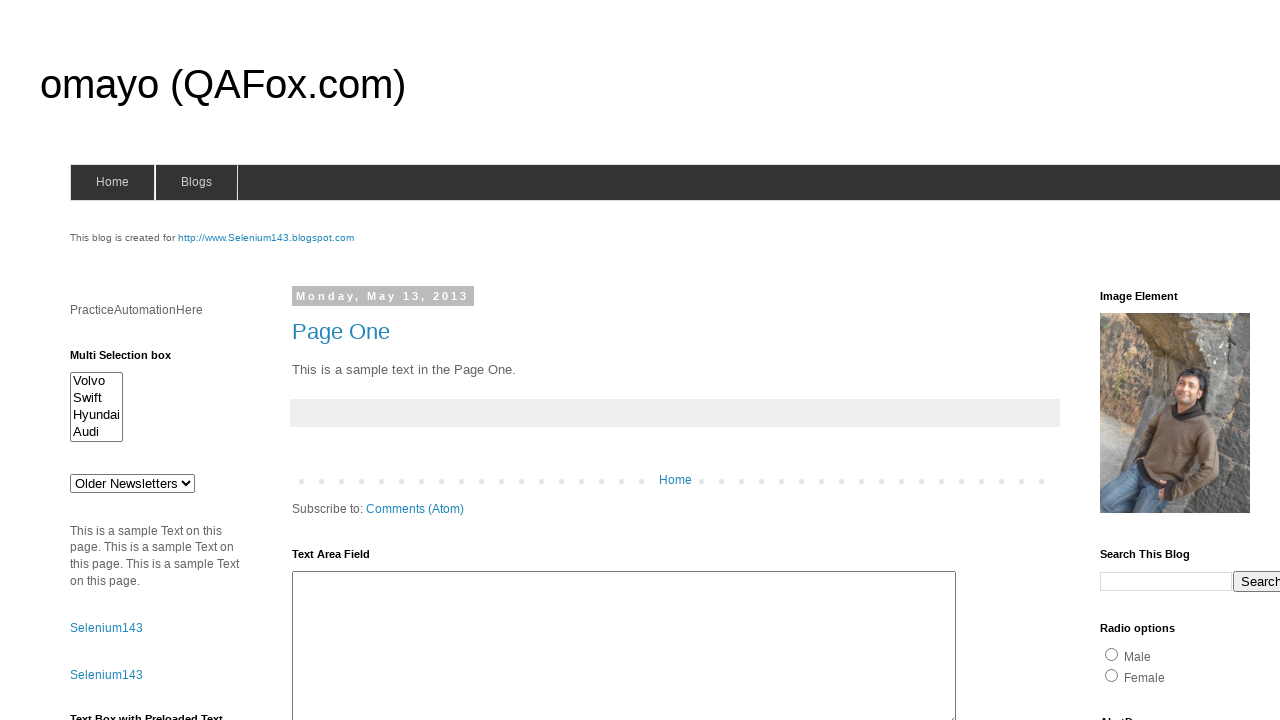

Selected first option (index 0) from dropdown on #multiselect1
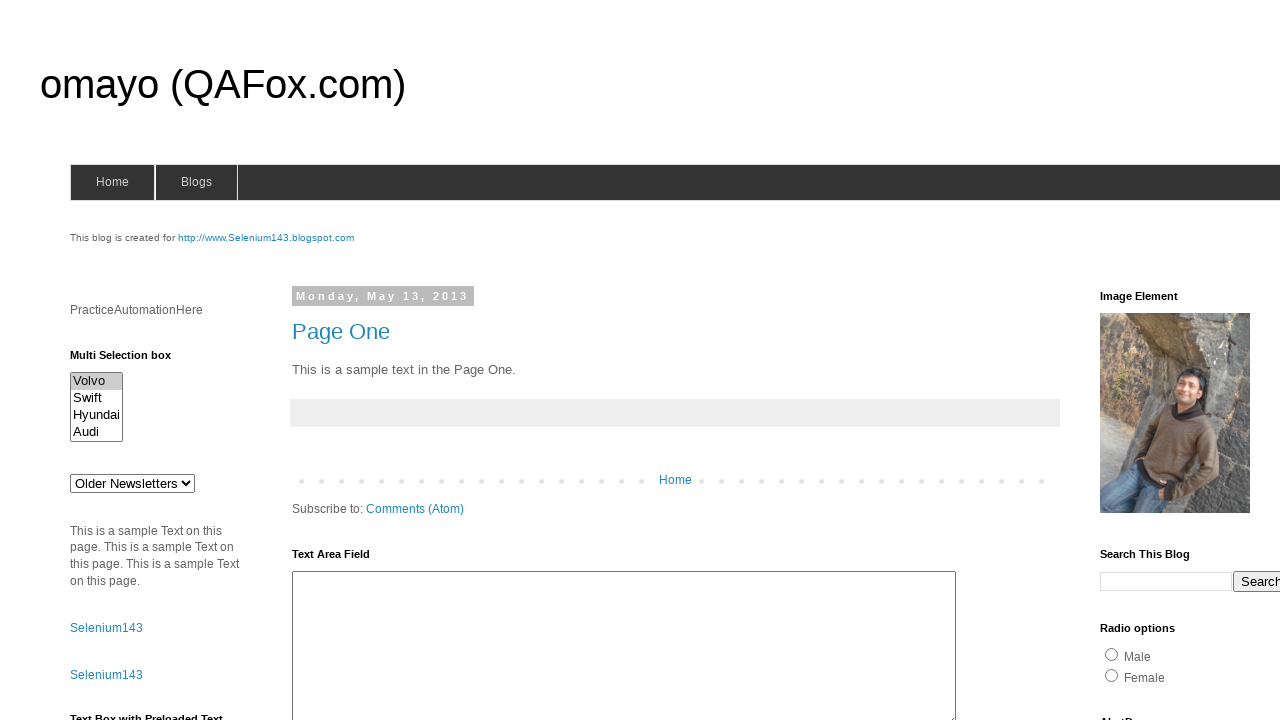

Selected third option (index 2) from dropdown on #multiselect1
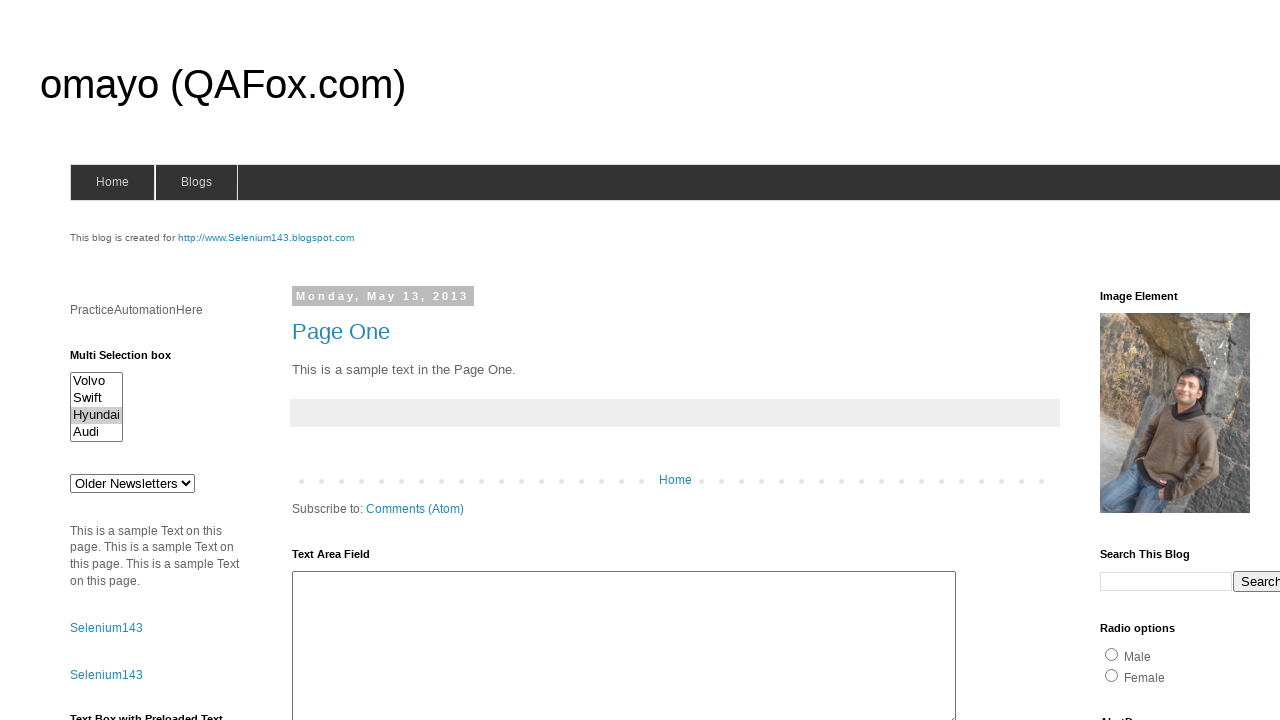

Selected fourth option (index 3) from dropdown on #multiselect1
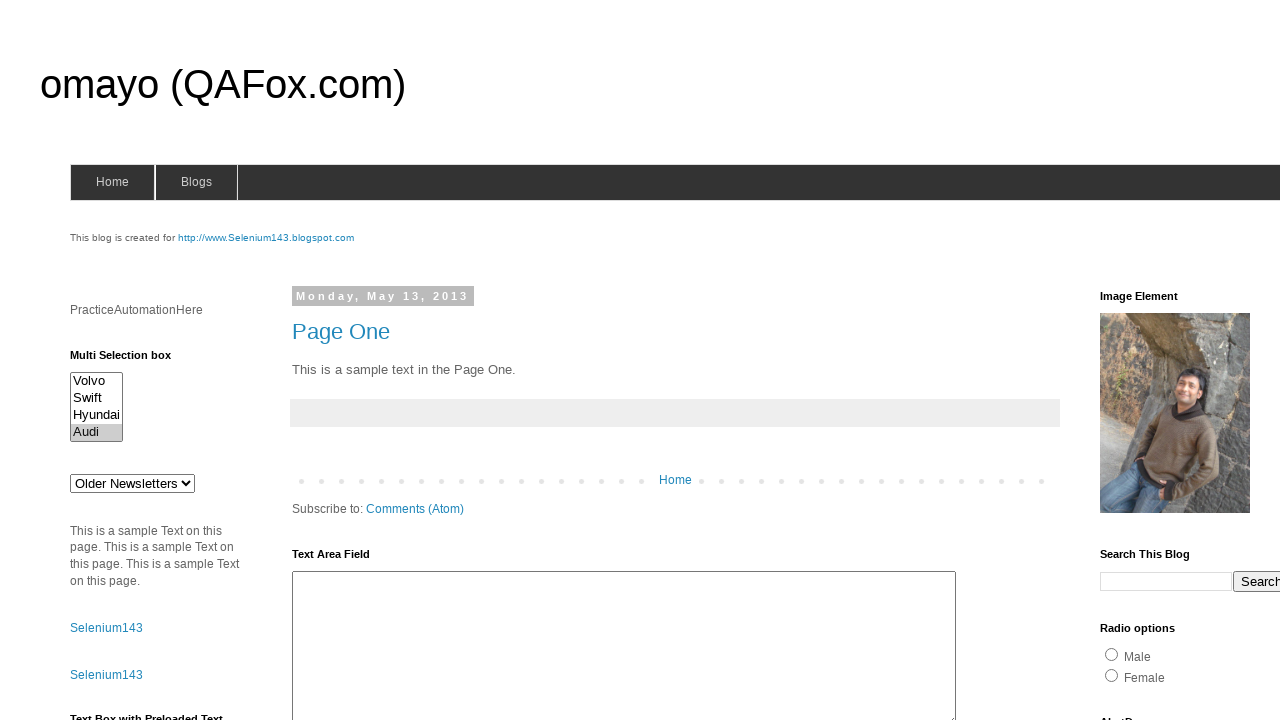

Deselected all options from the multi-select dropdown
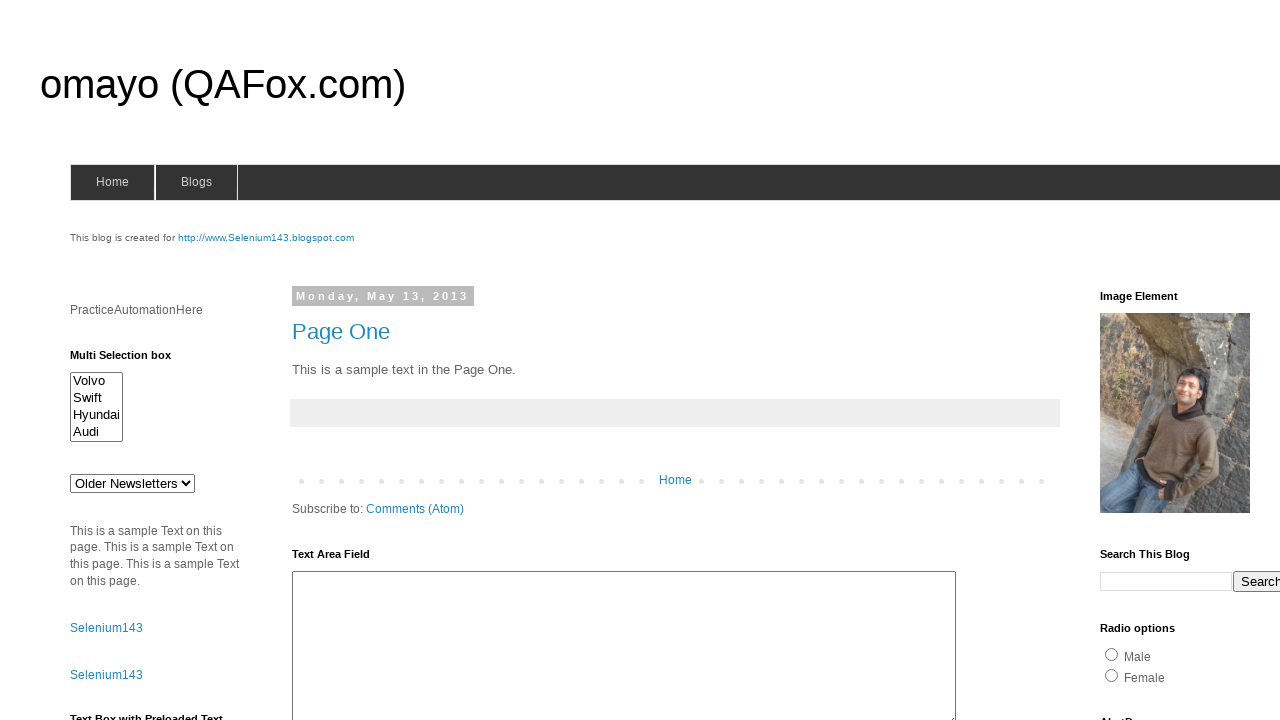

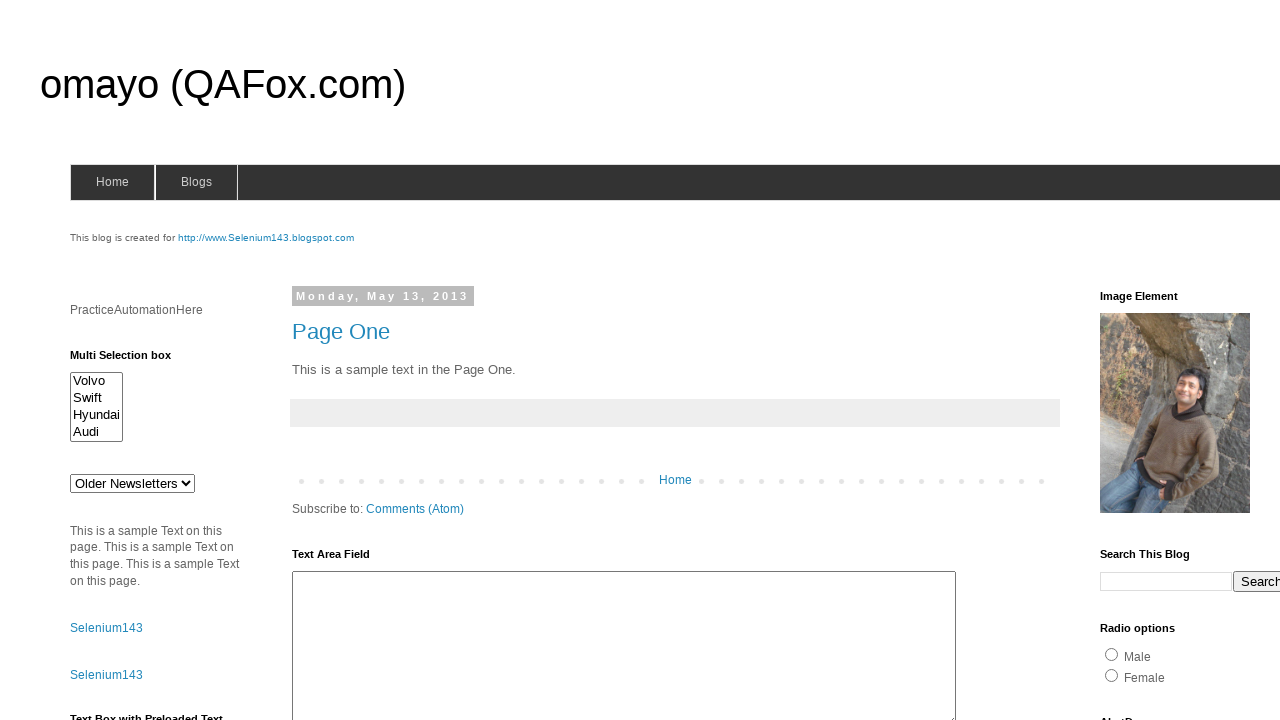